Tests the handling of disappearing elements by repeatedly refreshing the page until all menu options appear, demonstrating how to work with dynamically appearing/disappearing elements

Starting URL: http://the-internet.herokuapp.com/

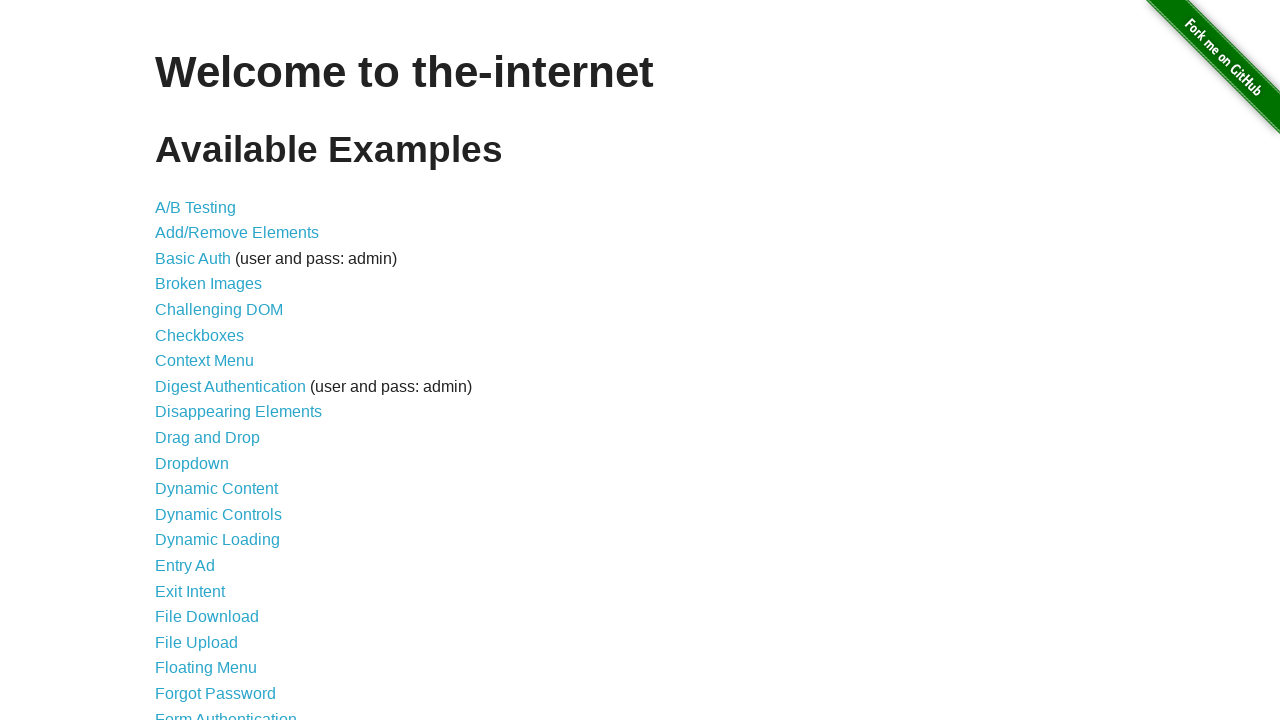

Clicked on Disappearing Elements link at (238, 412) on text='Disappearing Elements'
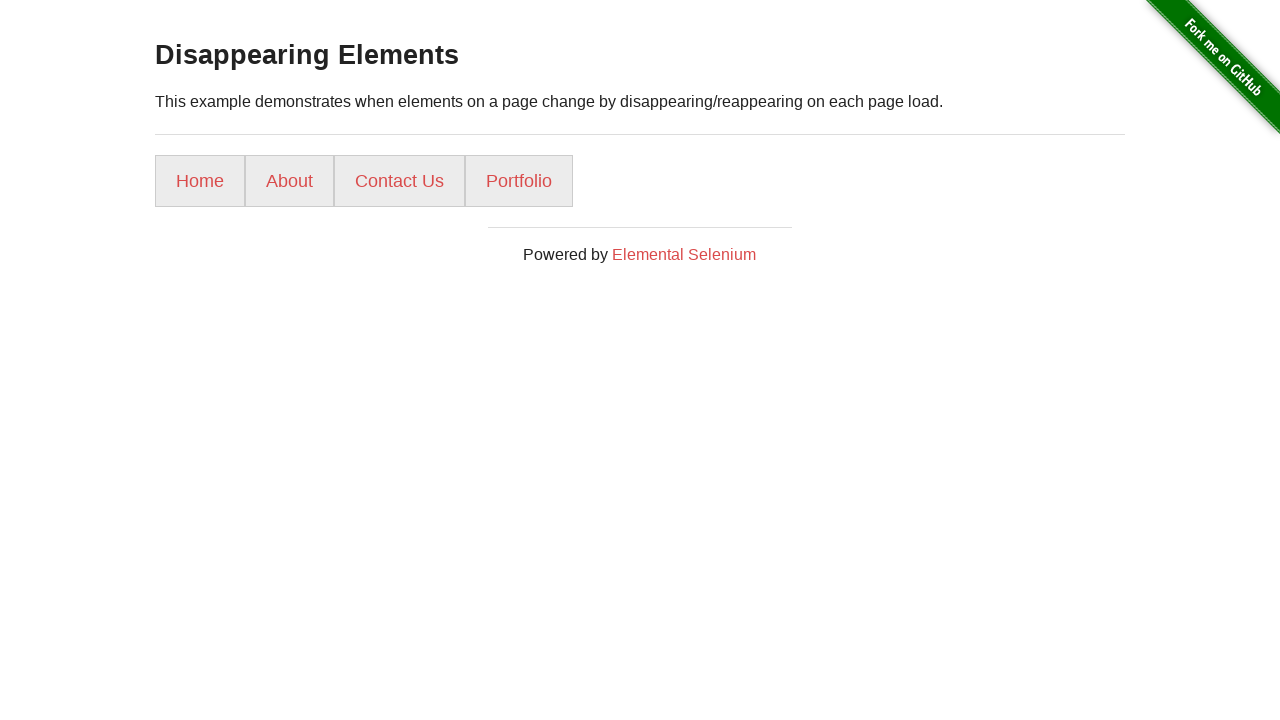

Waited for menu elements to load
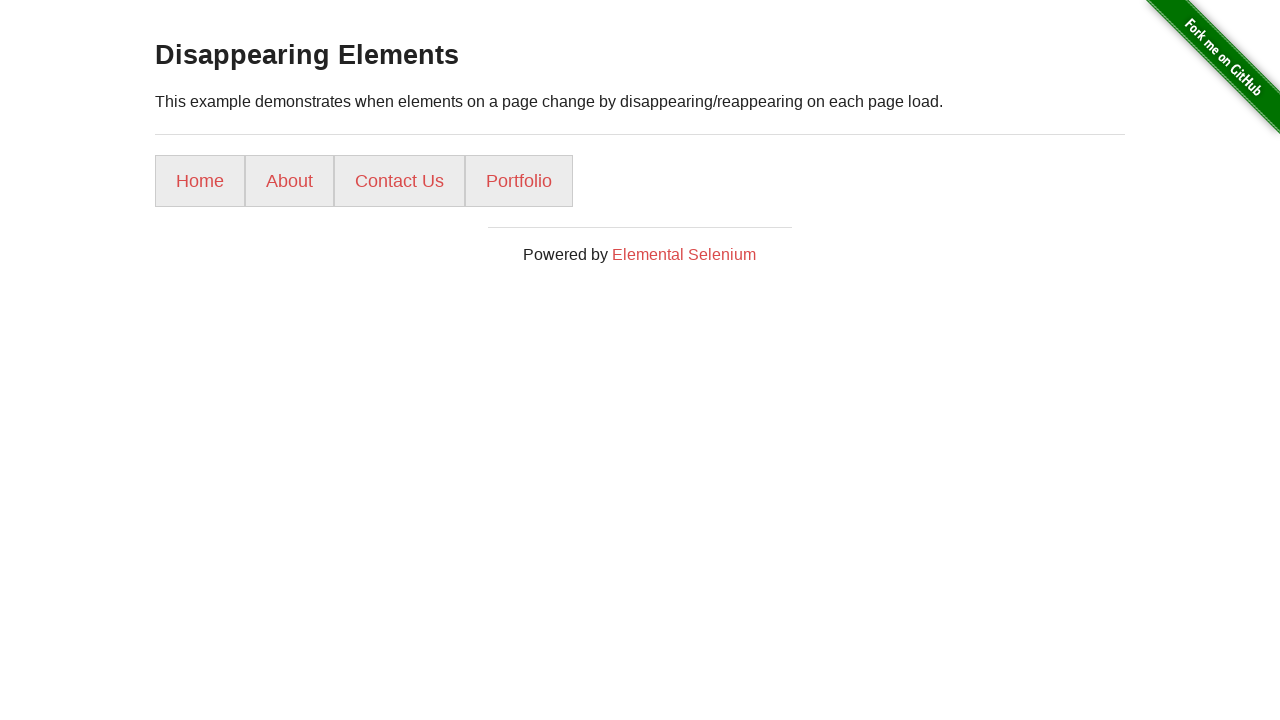

Found menu option: Home
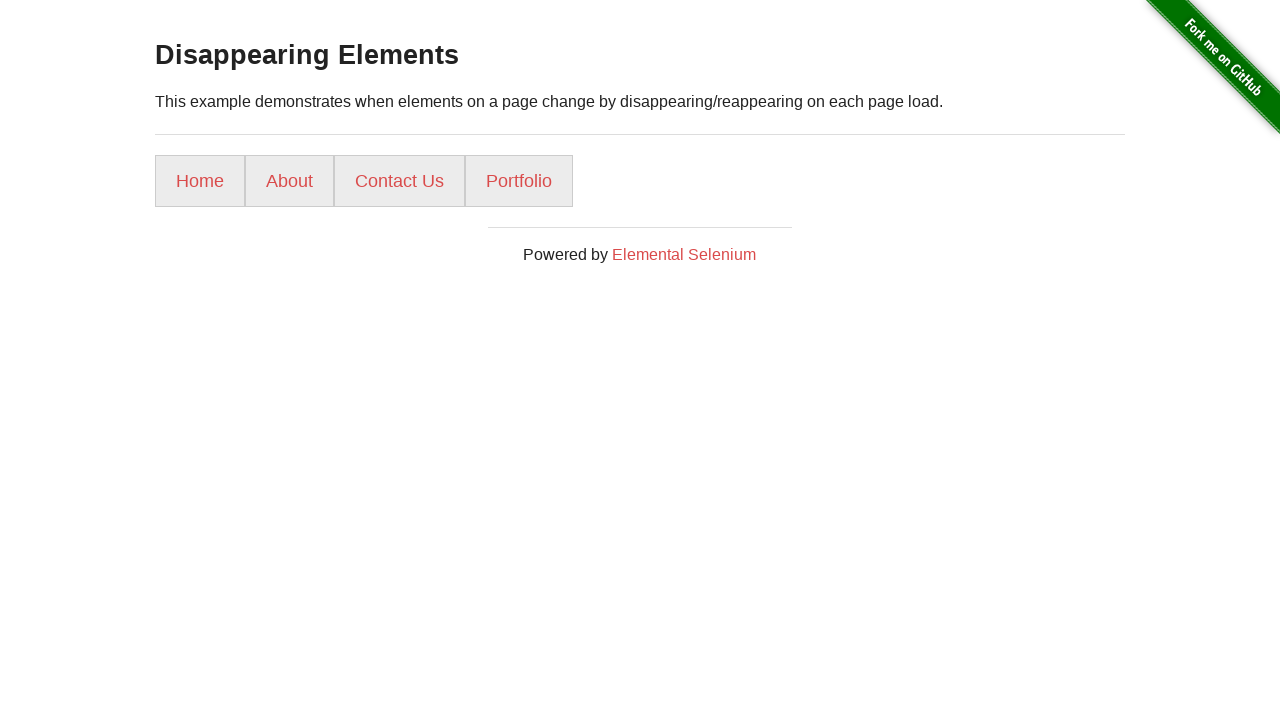

Found menu option: About
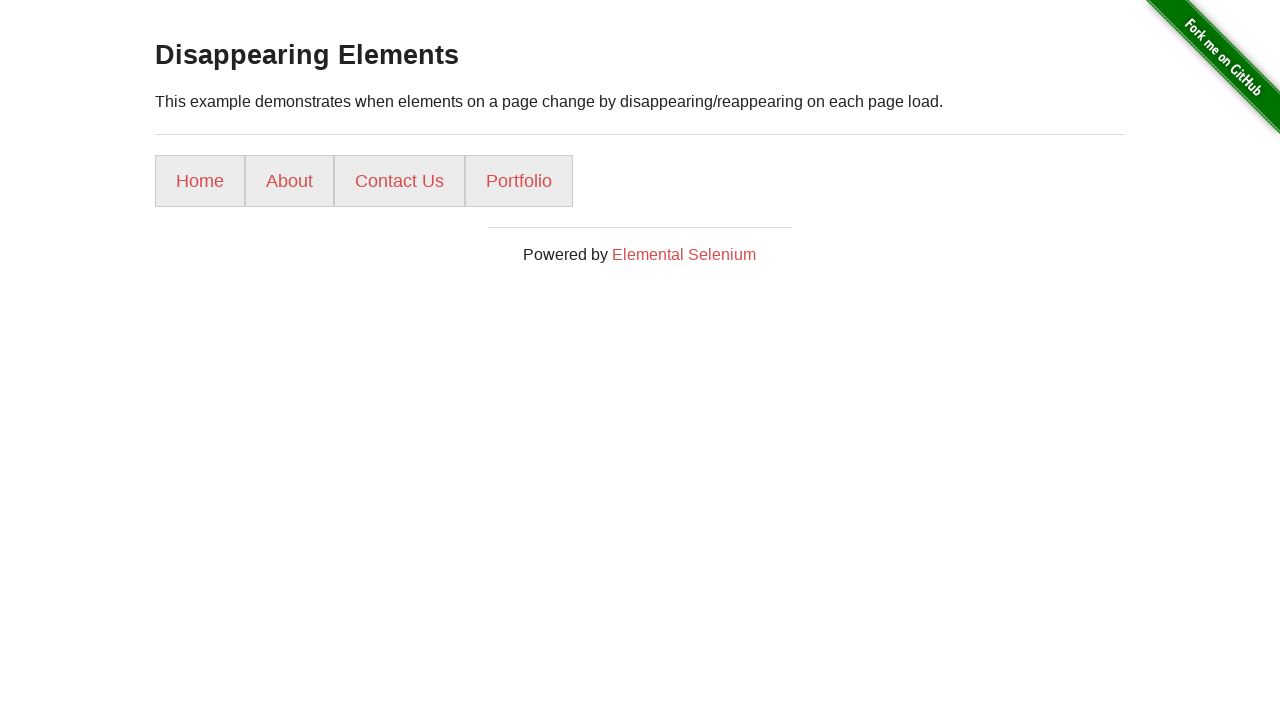

Found menu option: Contact Us
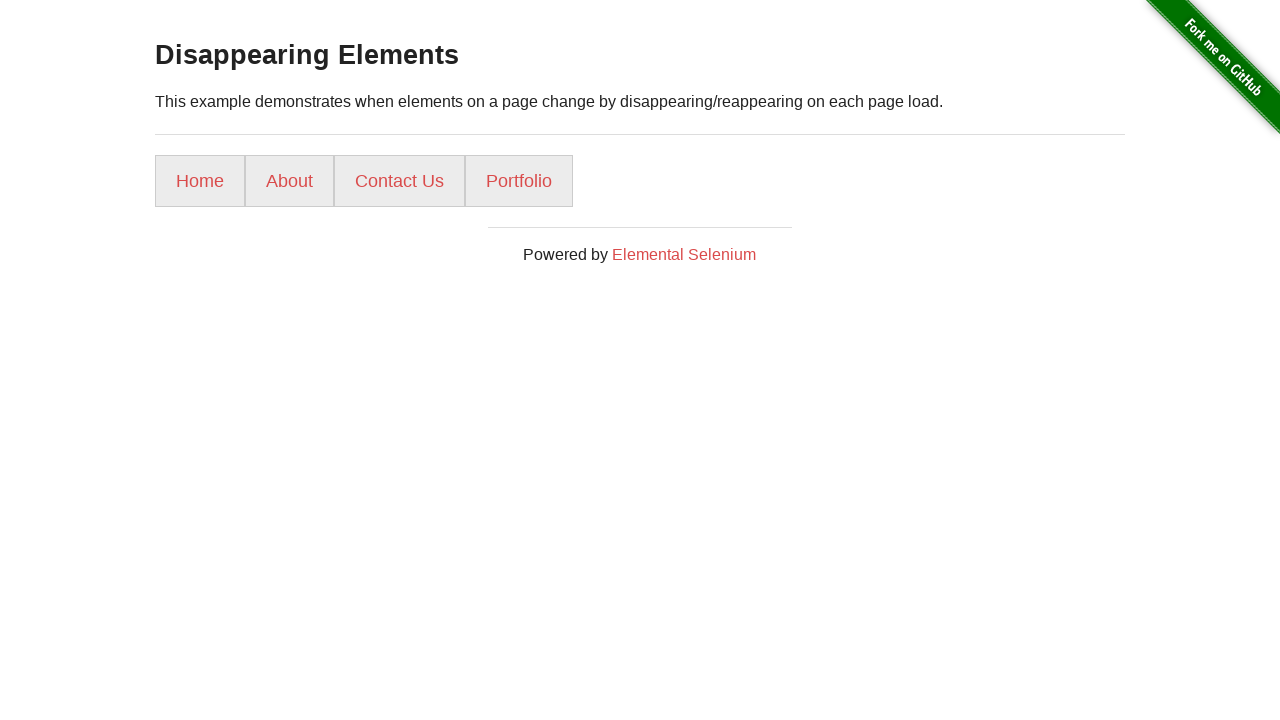

Found menu option: Portfolio
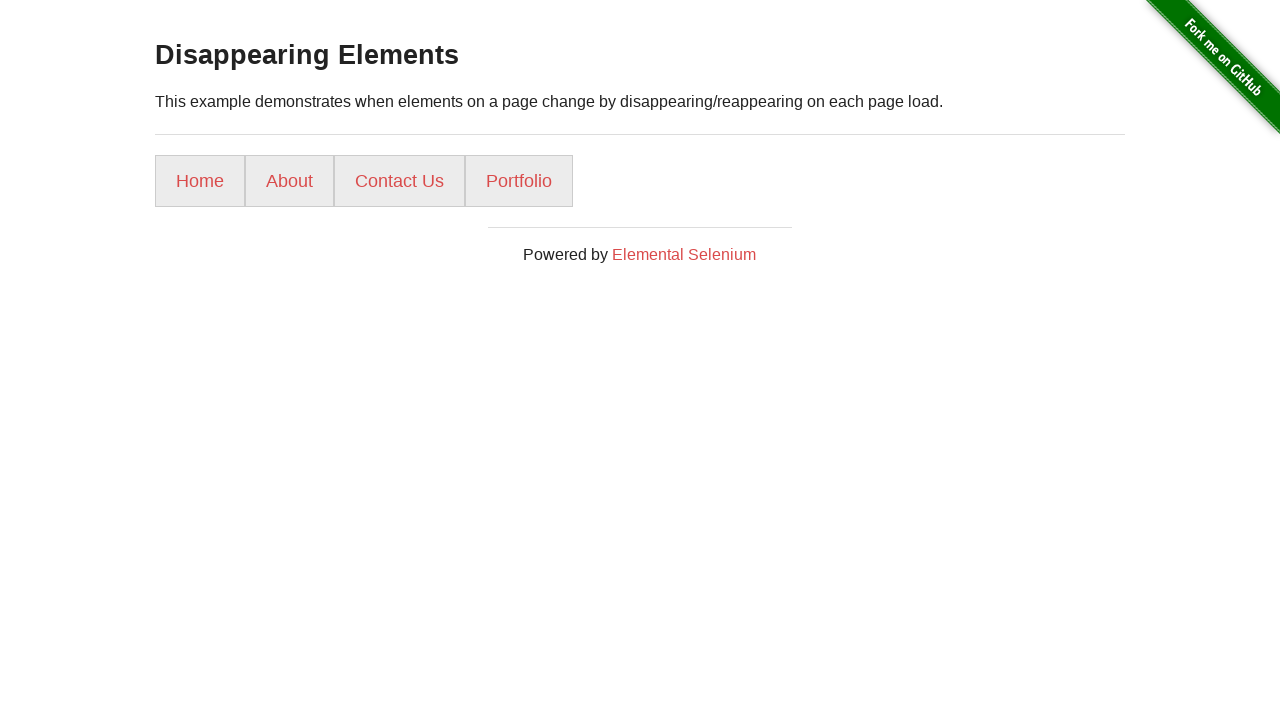

Reloaded page (attempt 2)
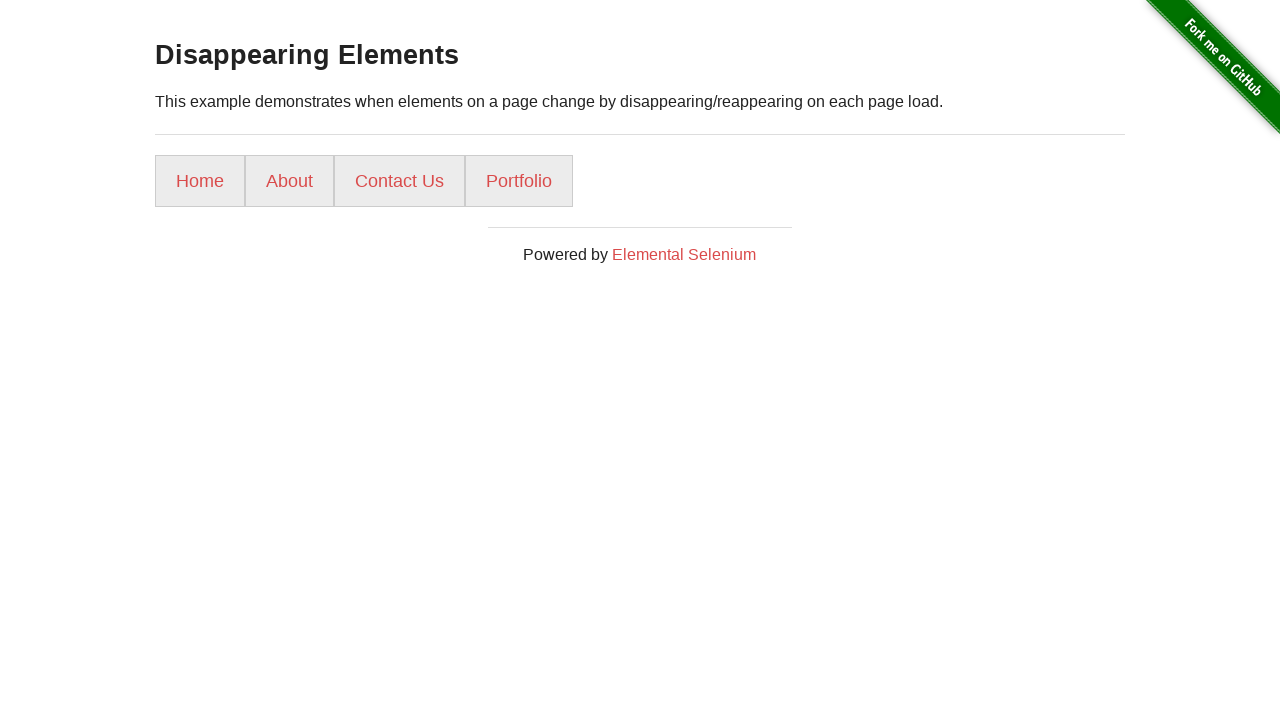

Waited for menu elements to reload
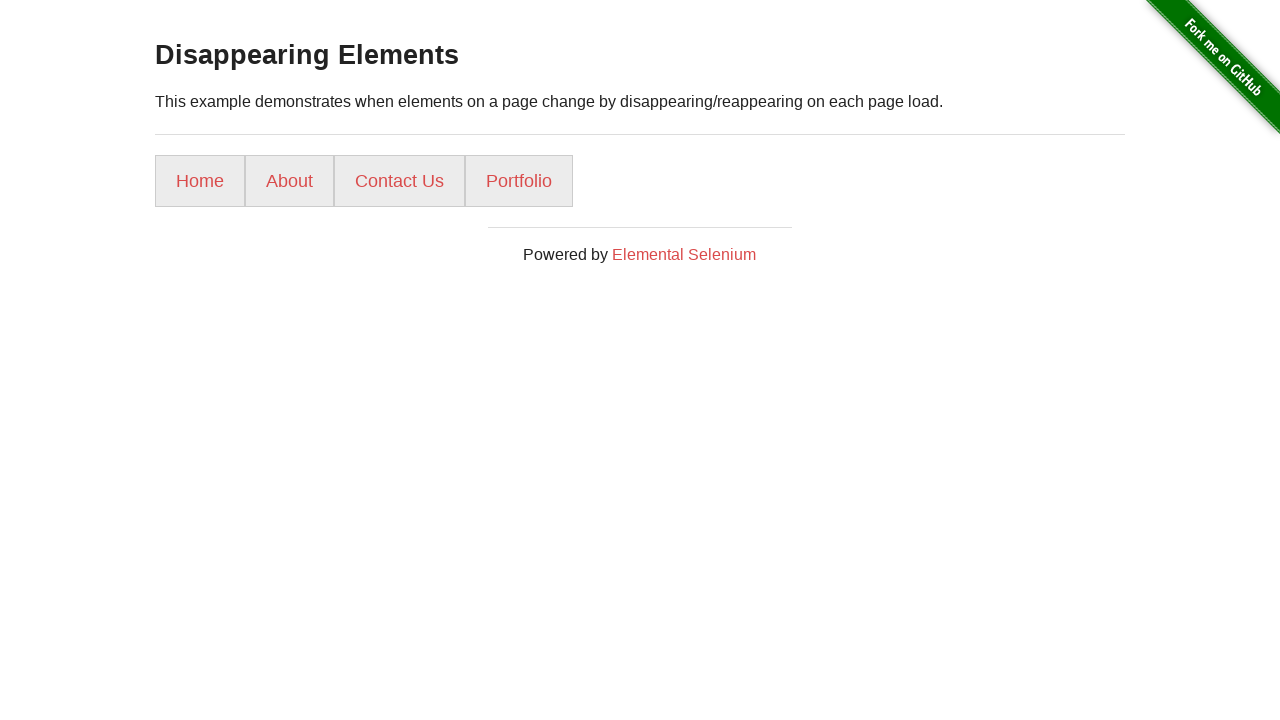

Found menu option: Home
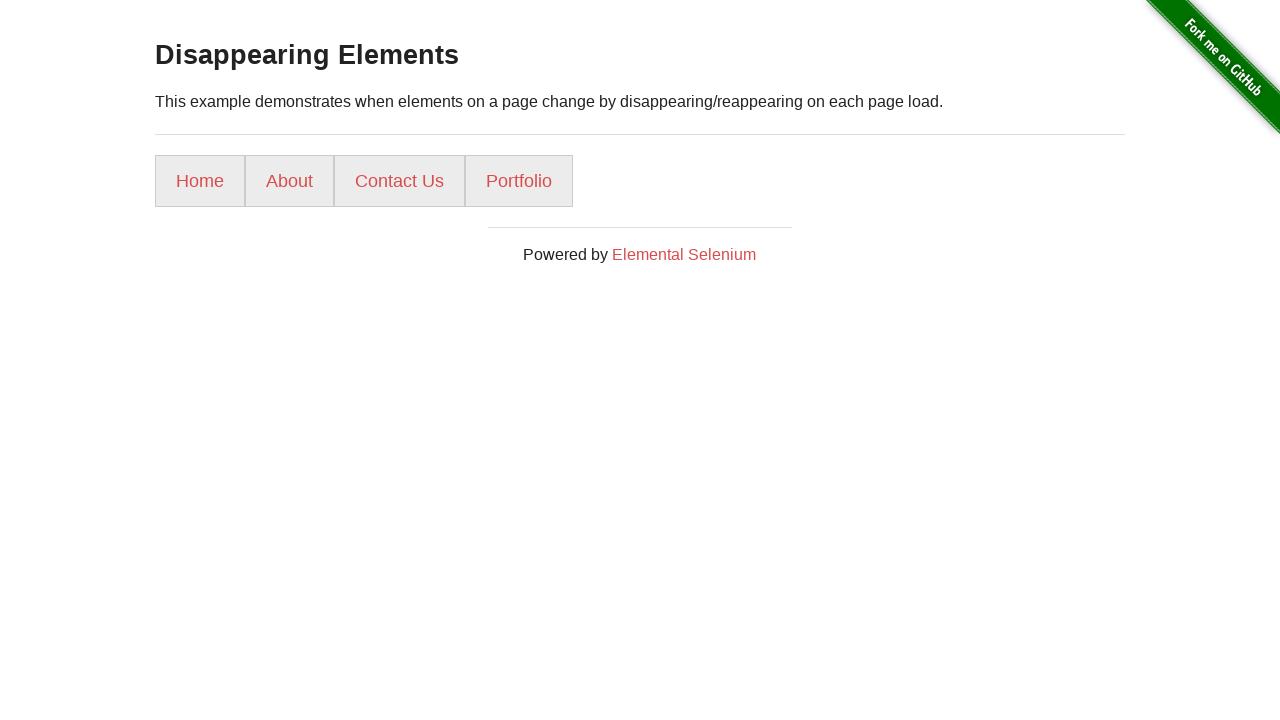

Found menu option: About
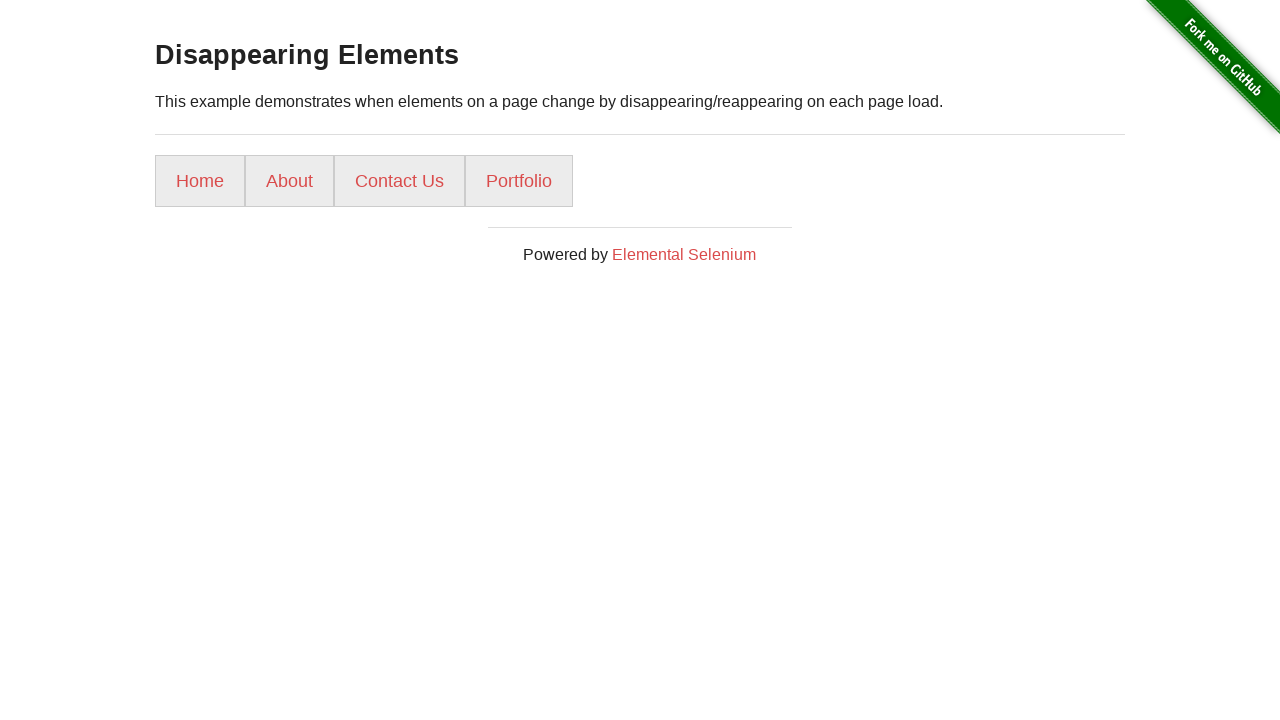

Found menu option: Contact Us
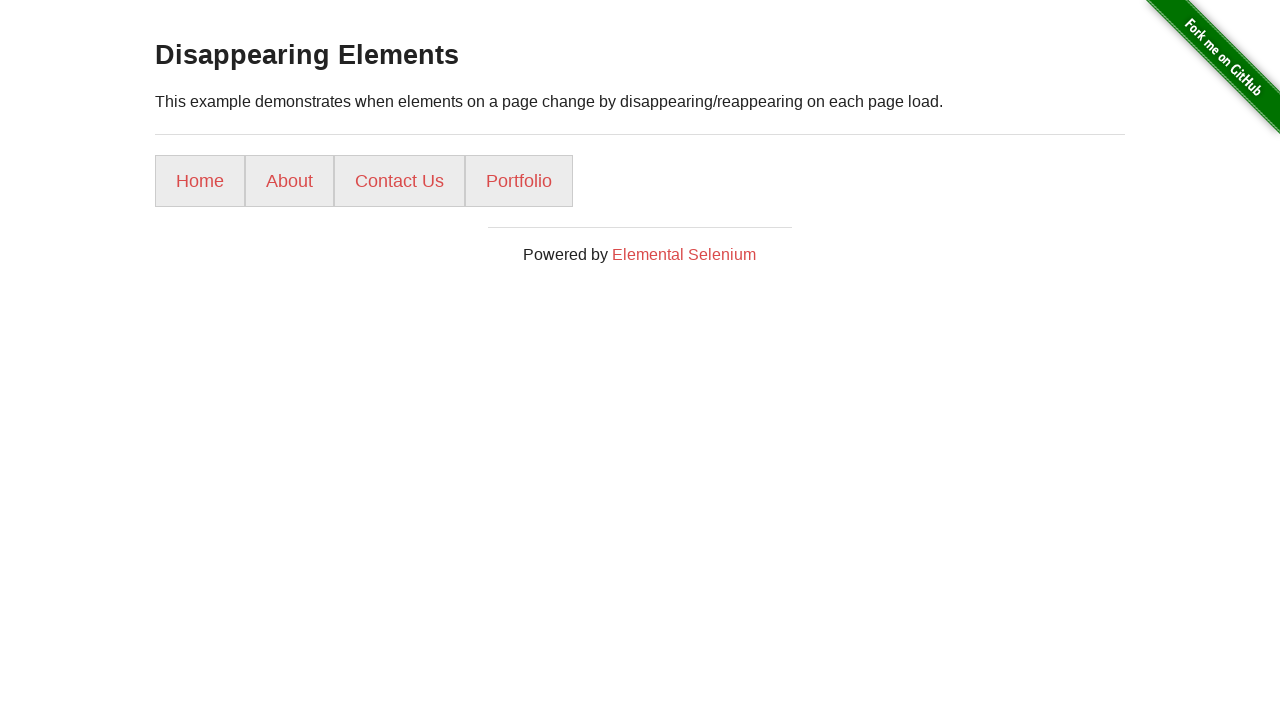

Found menu option: Portfolio
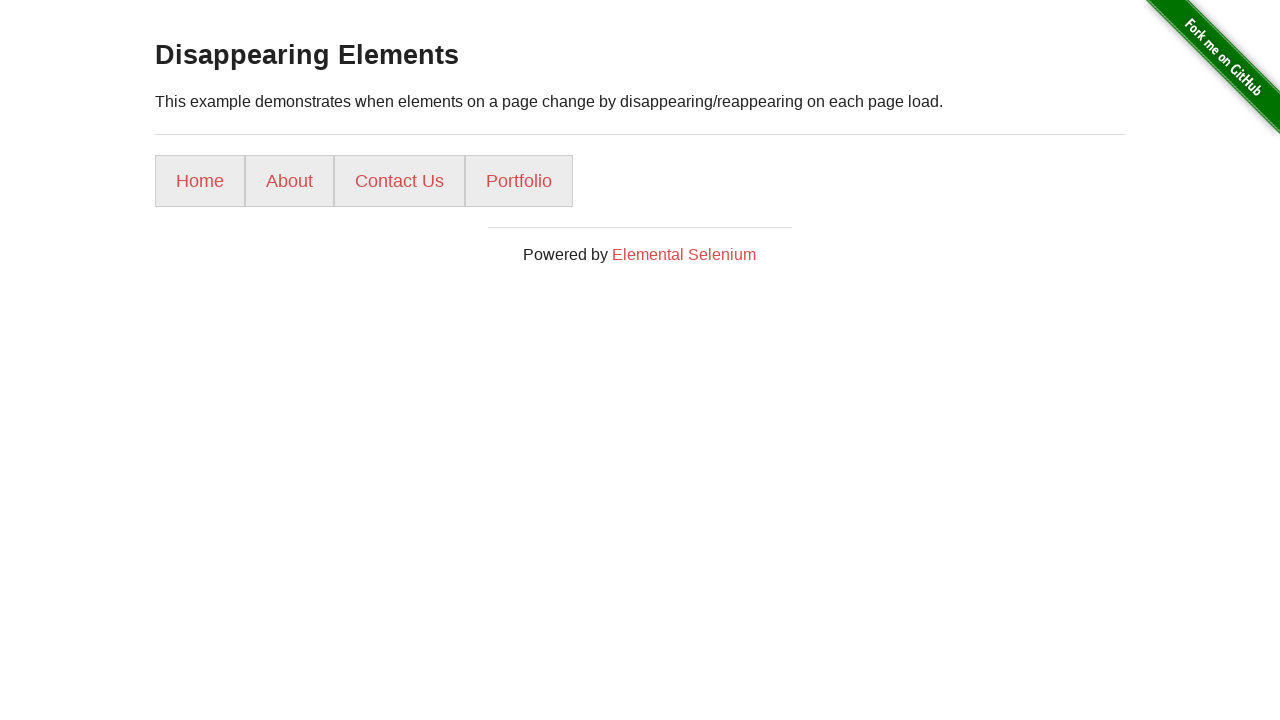

Reloaded page (attempt 3)
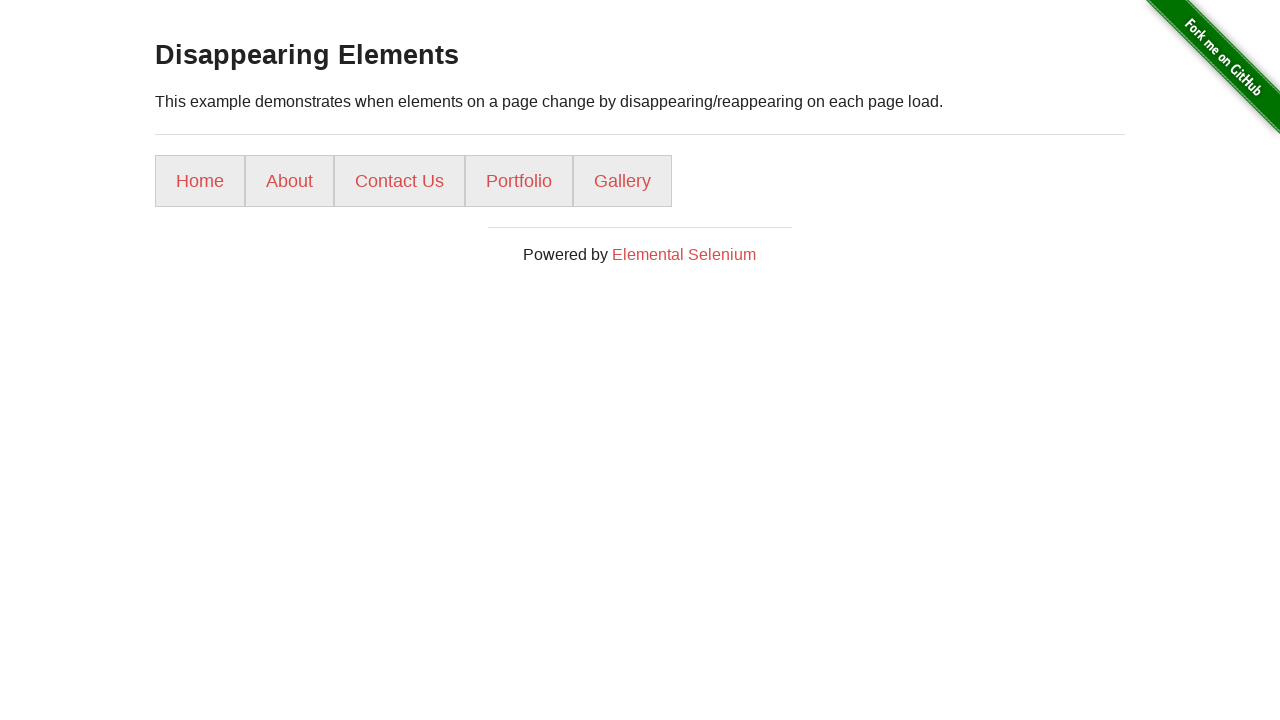

Waited for menu elements to reload
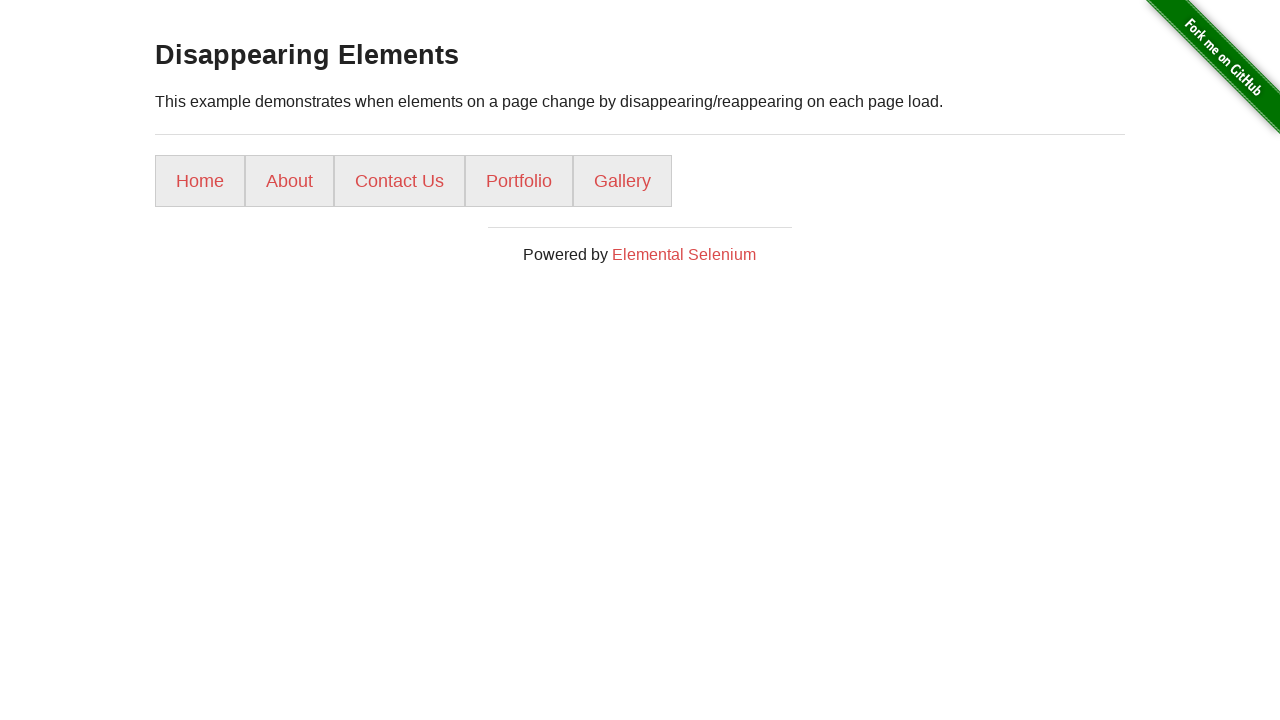

Found menu option: Home
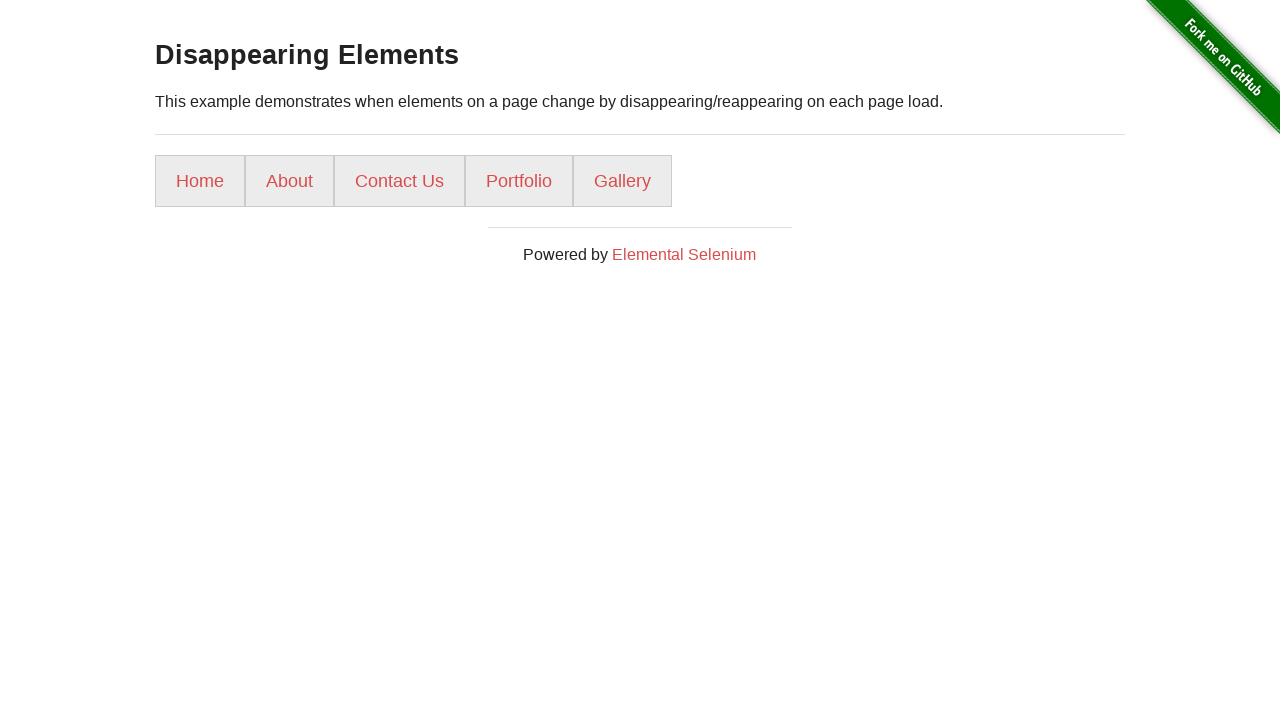

Found menu option: About
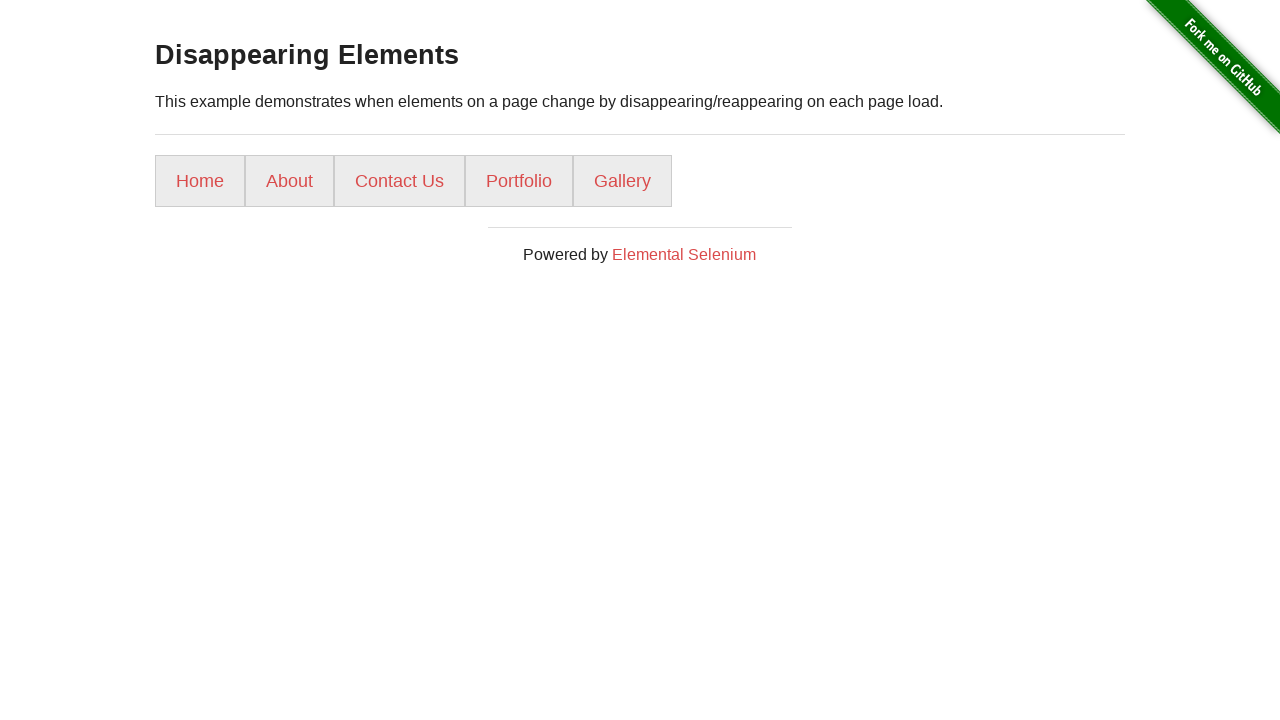

Found menu option: Contact Us
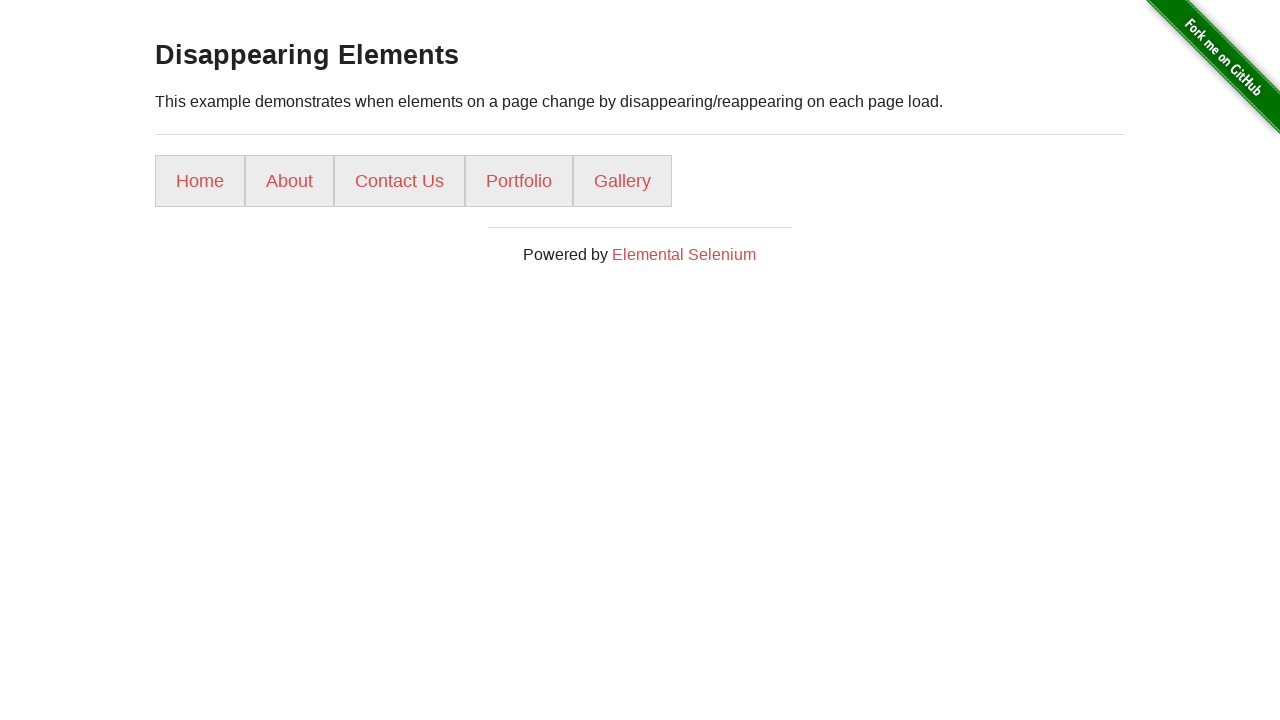

Found menu option: Portfolio
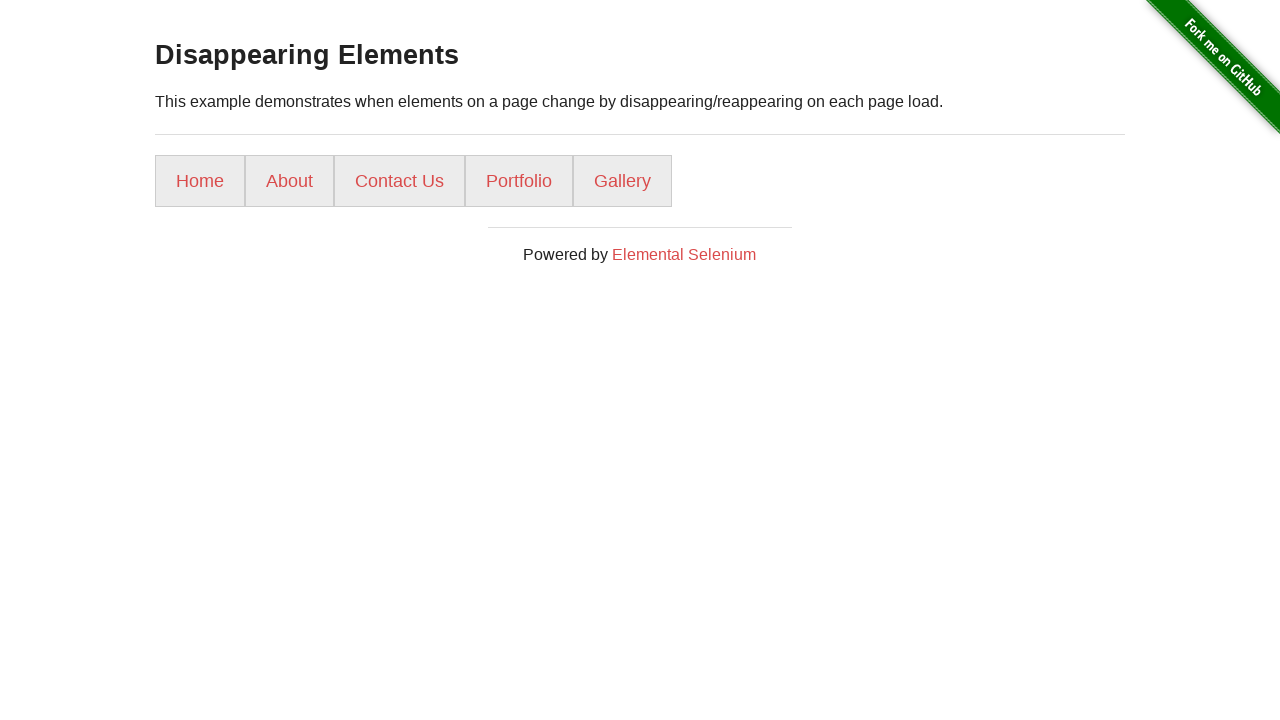

Found menu option: Gallery
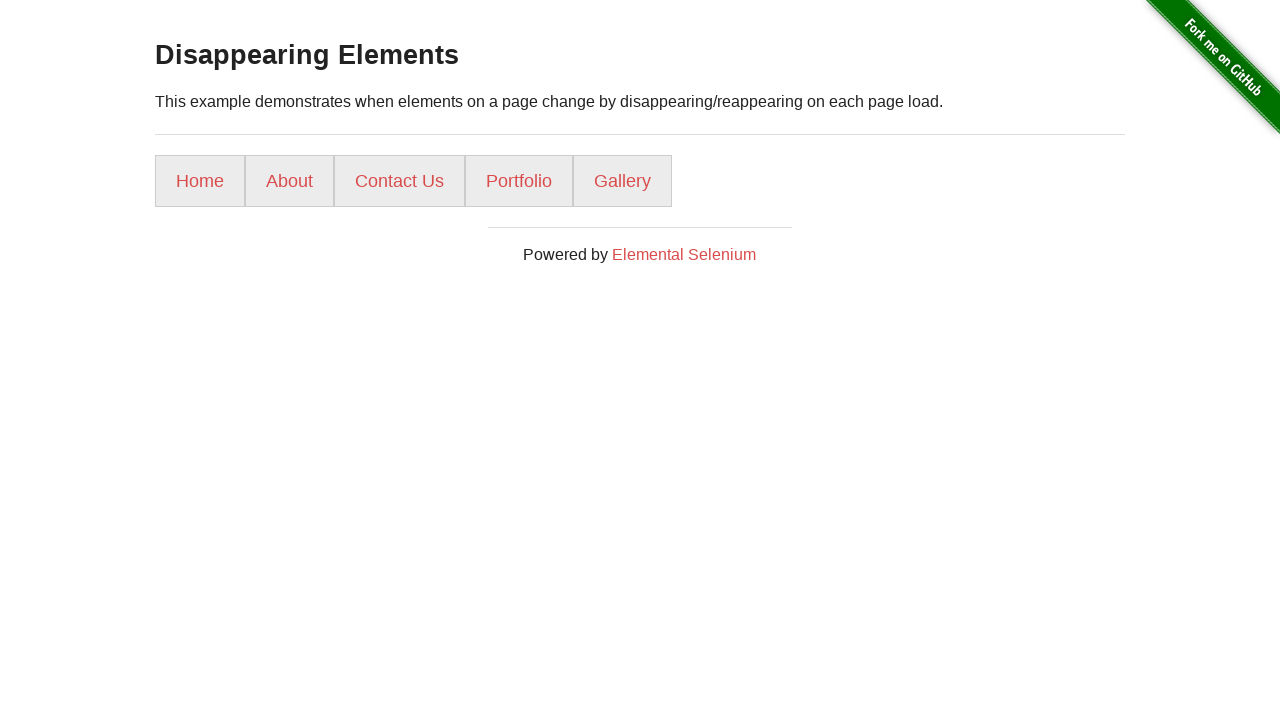

Successfully found all 5 menu options in 3 attempts
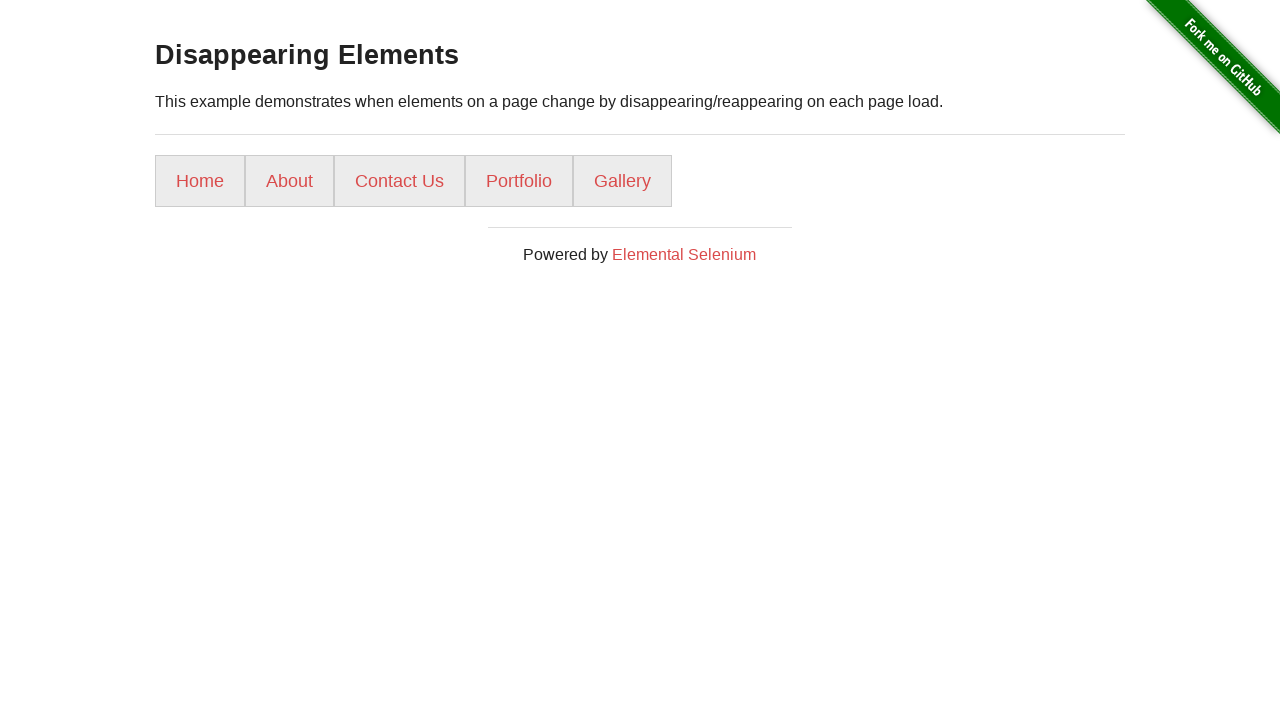

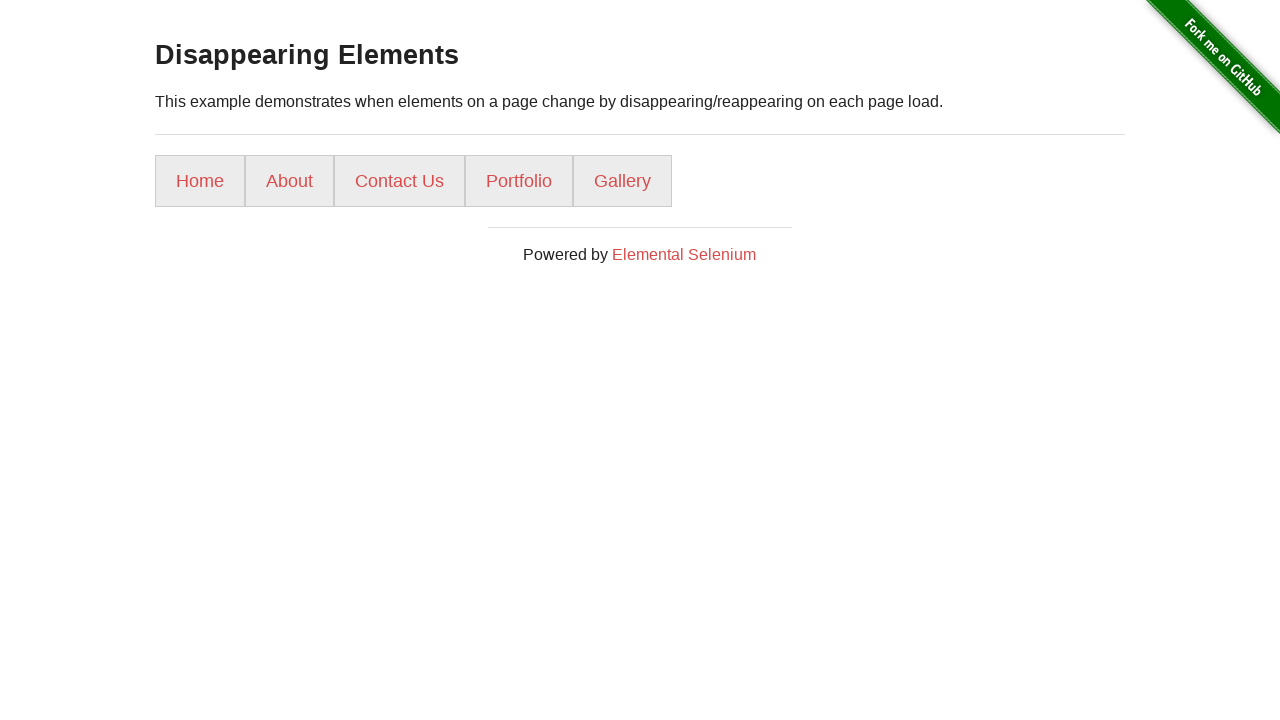